Tests navigation to the Austin, Texas location page by hovering over the Locations menu and clicking the Austin link

Starting URL: https://klik.solutions/

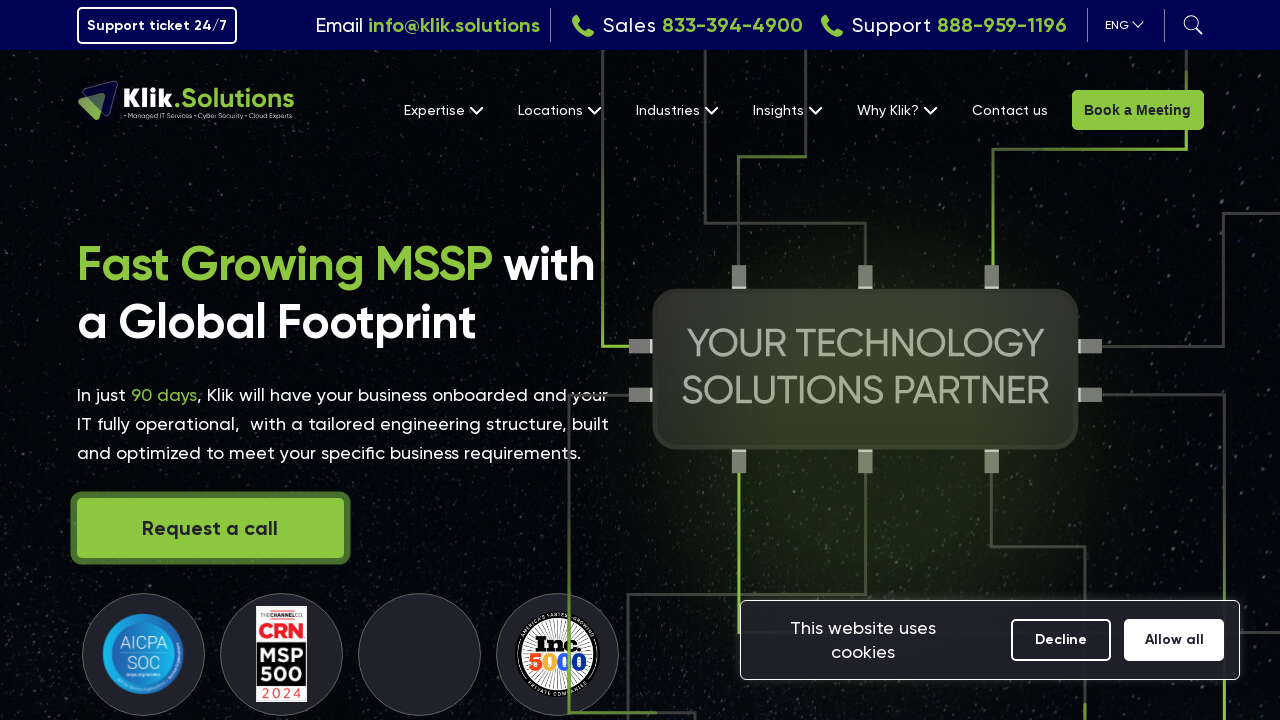

Hovered over Locations menu at (559, 110) on text=Locations
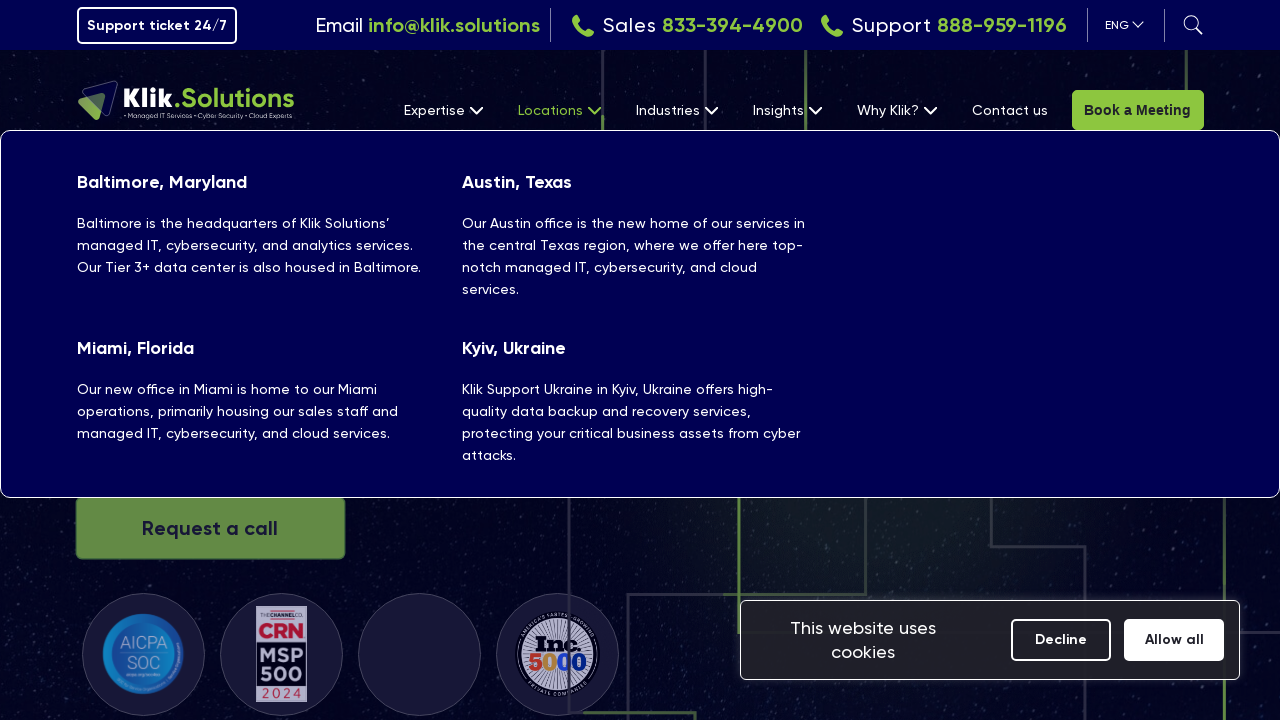

Clicked on Austin, Texas link at (640, 234) on internal:role=link[name="Austin, Texas"i]
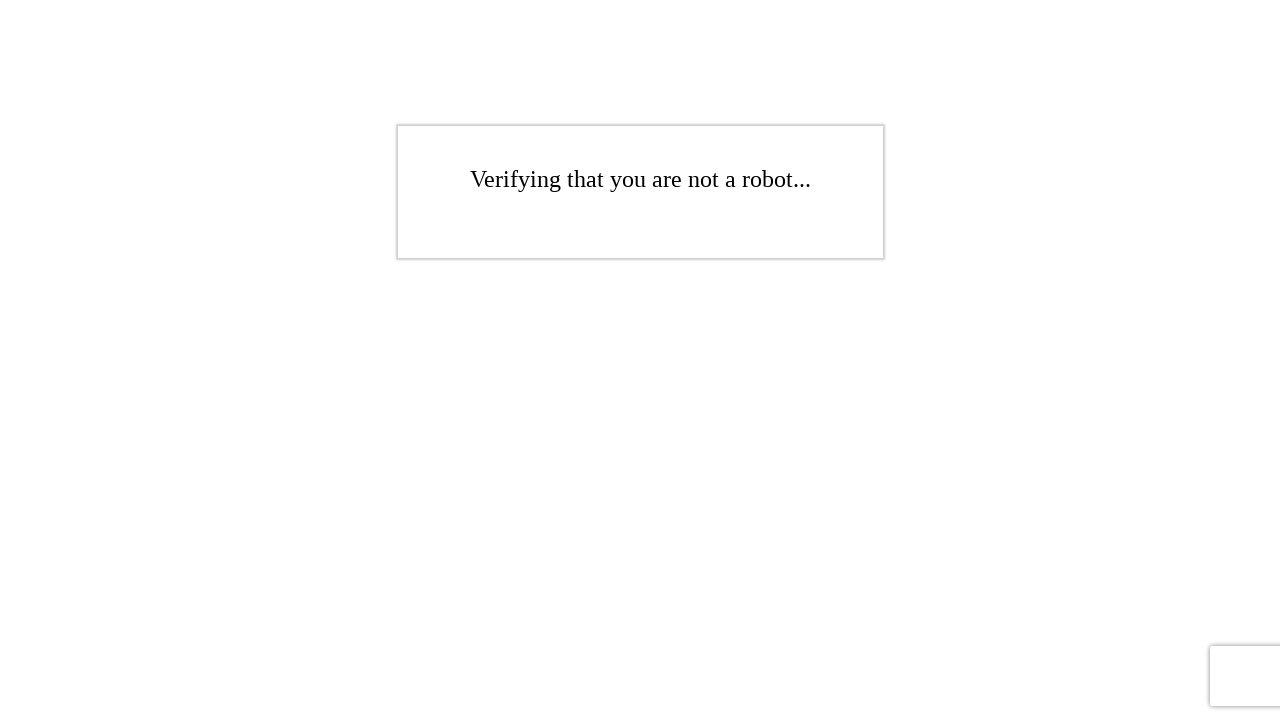

Austin, Texas location page loaded
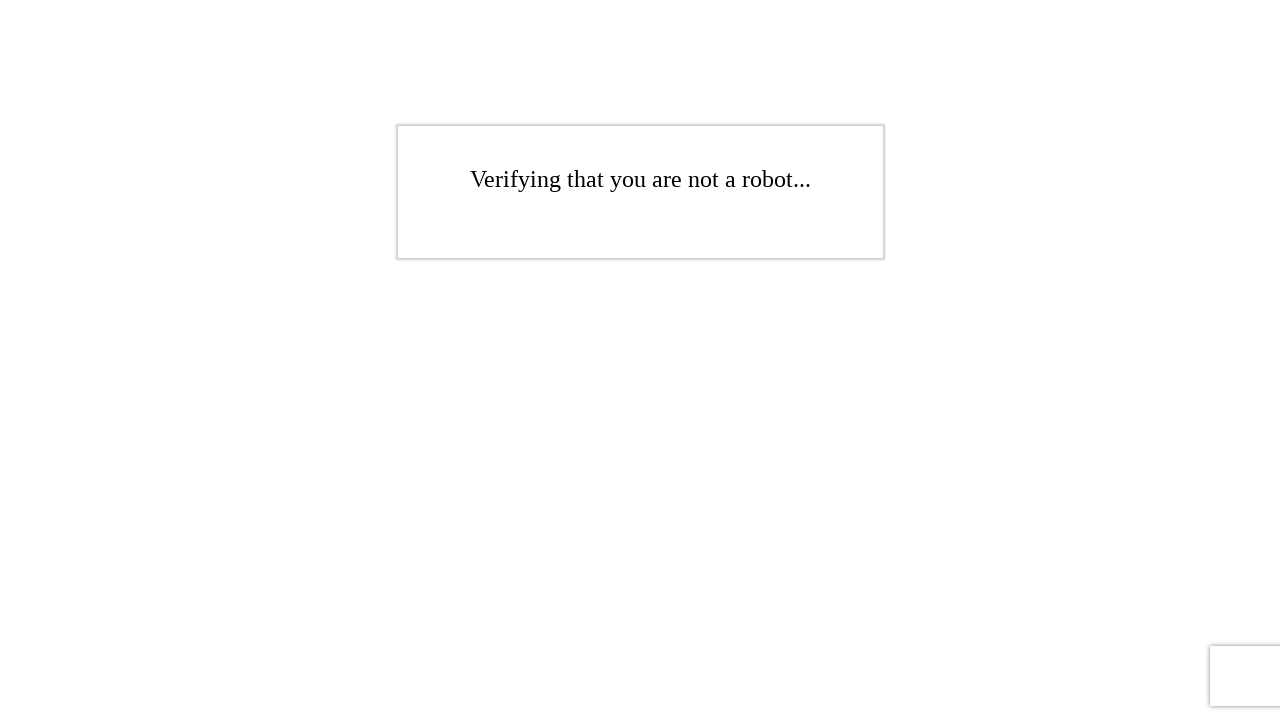

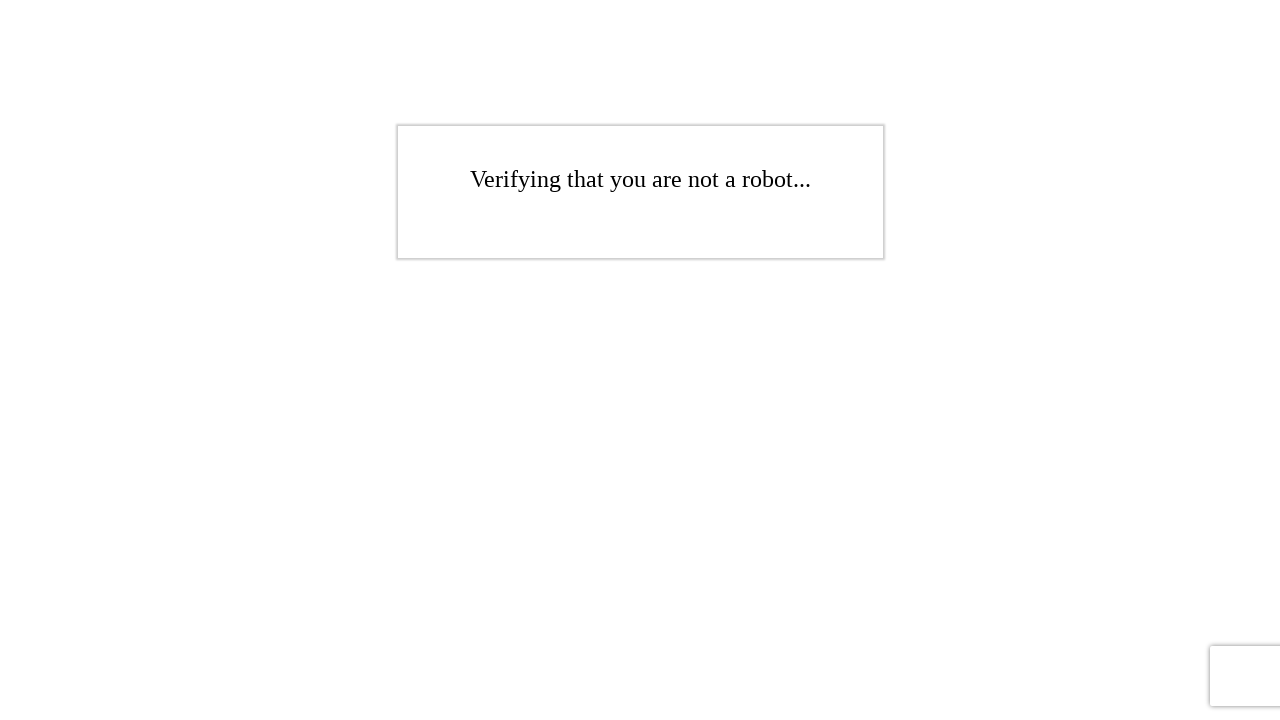